Tests a practice form by filling various input fields including text inputs, email, password, checkbox, radio button, dropdown selection, and form submission

Starting URL: https://rahulshettyacademy.com/angularpractice/

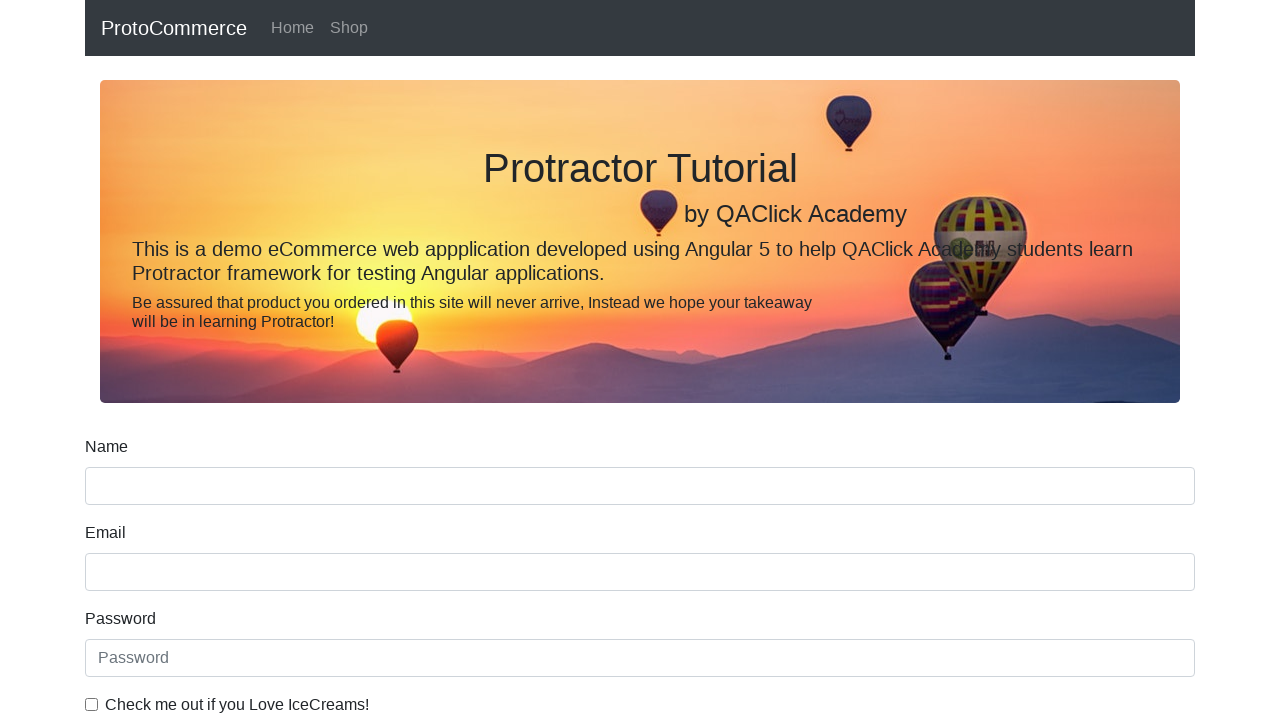

Filled name field with 'John Smith' on input[name='name']
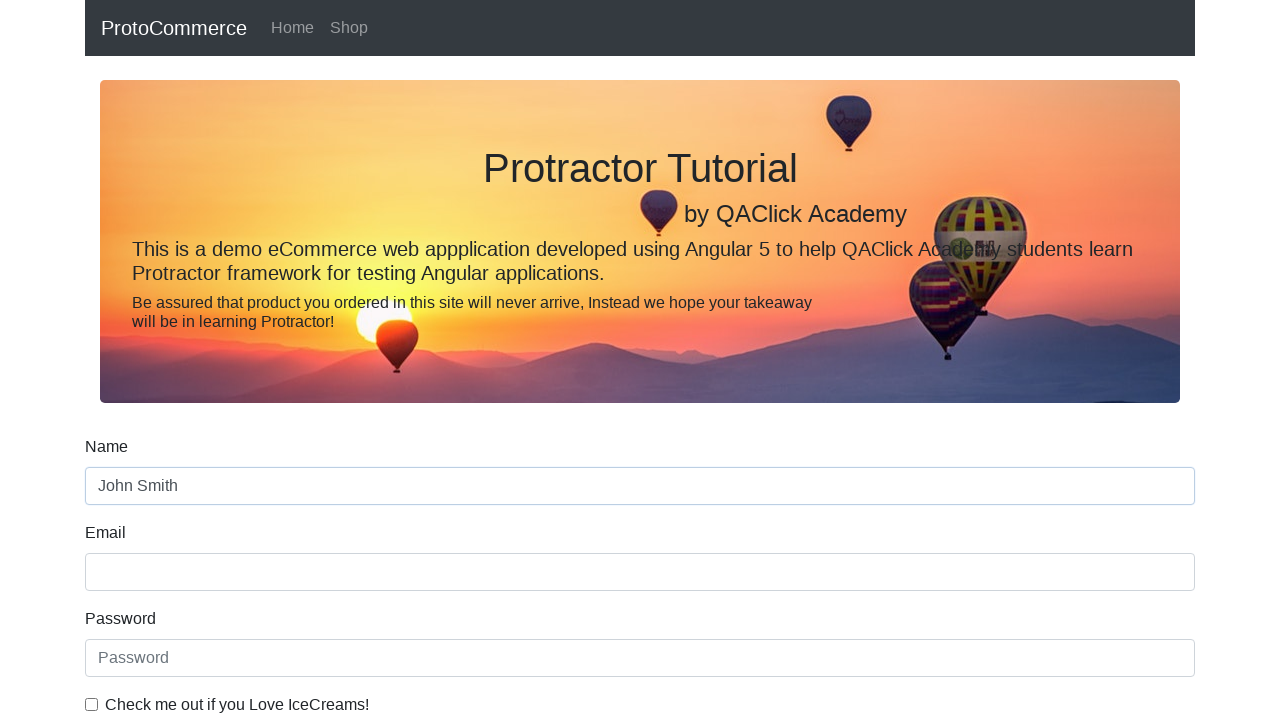

Filled email field with 'john.smith@example.com' on input[name='email']
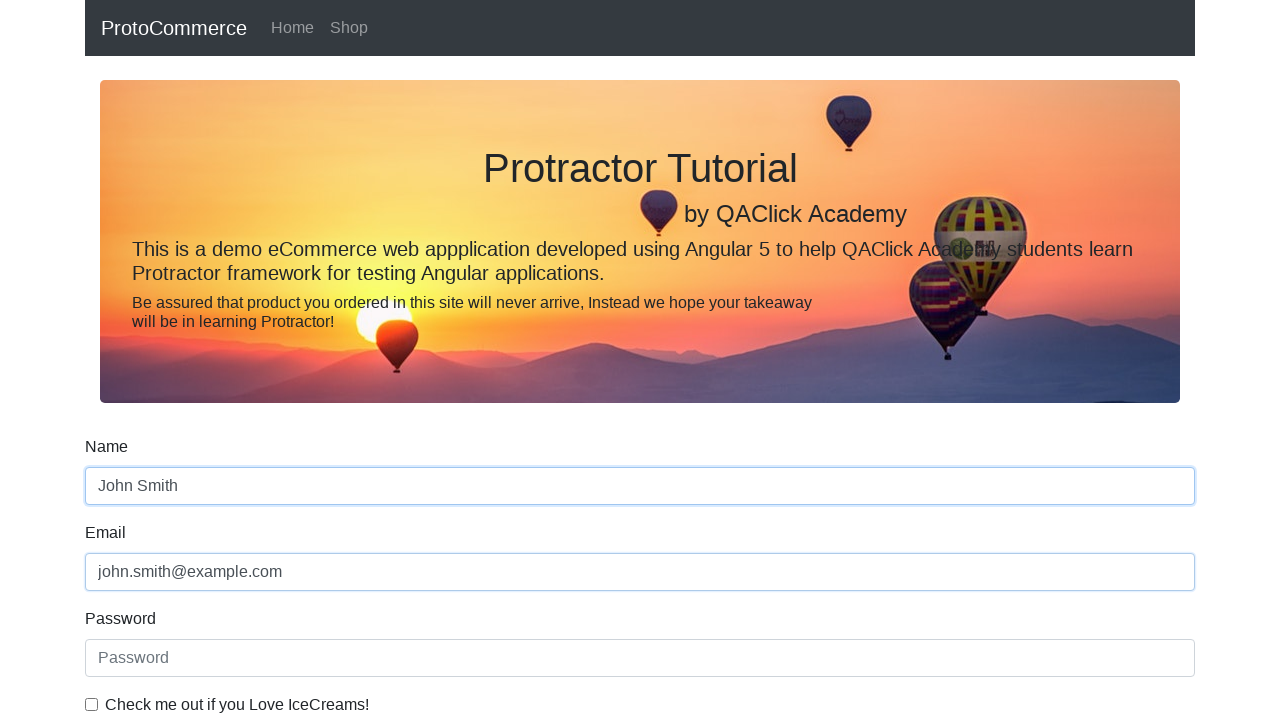

Filled password field with 'SecurePass123' on #exampleInputPassword1
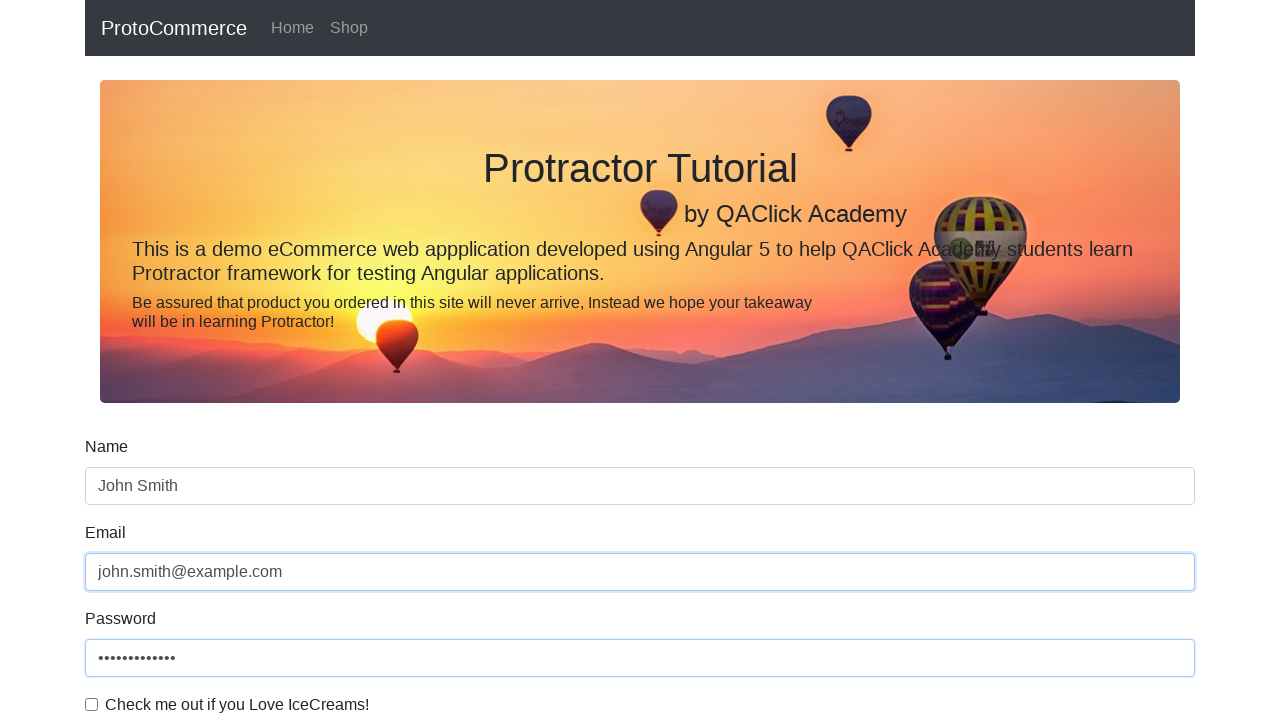

Clicked checkbox to enable agreement at (92, 704) on #exampleCheck1
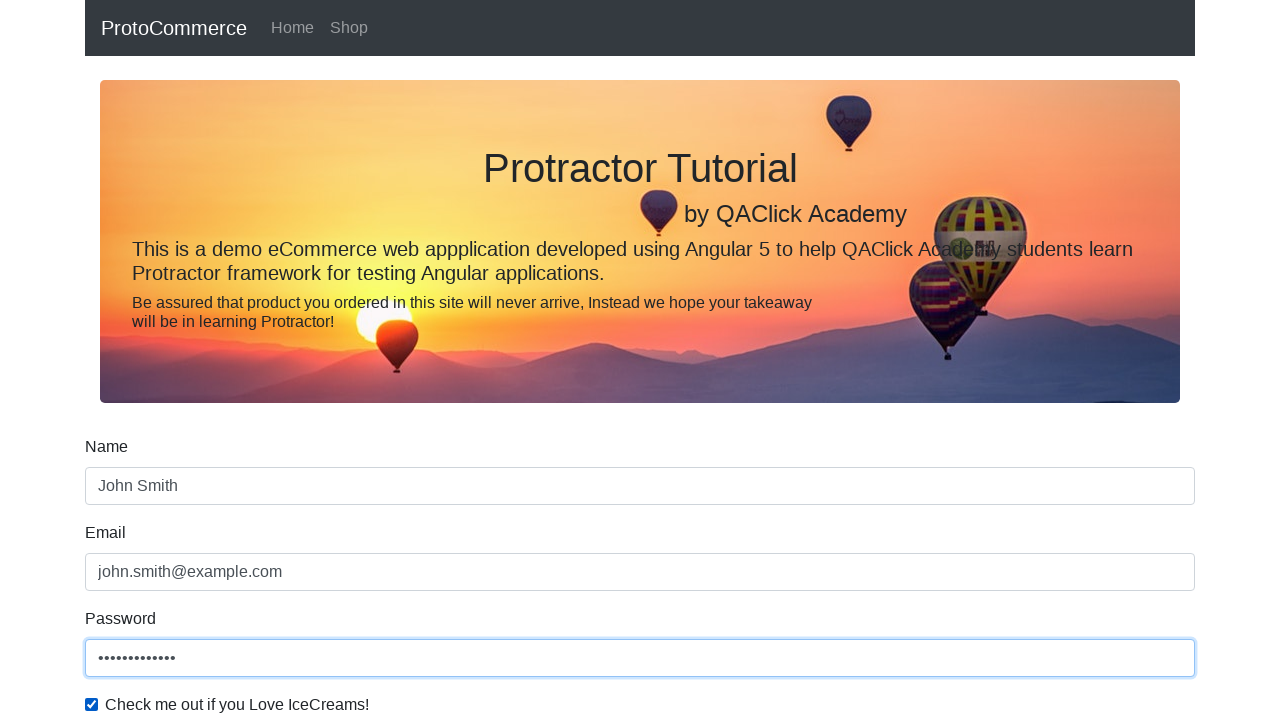

Selected radio button option at (238, 360) on #inlineRadio1
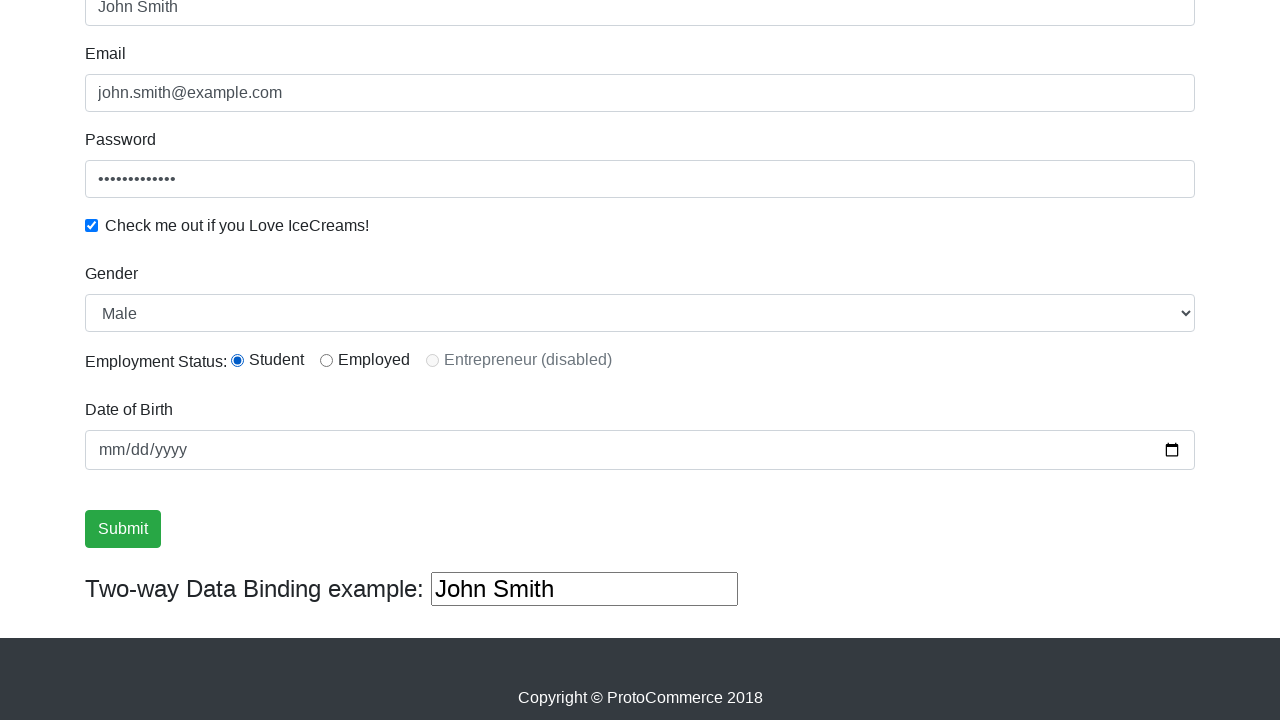

Selected 'Male' from dropdown on #exampleFormControlSelect1
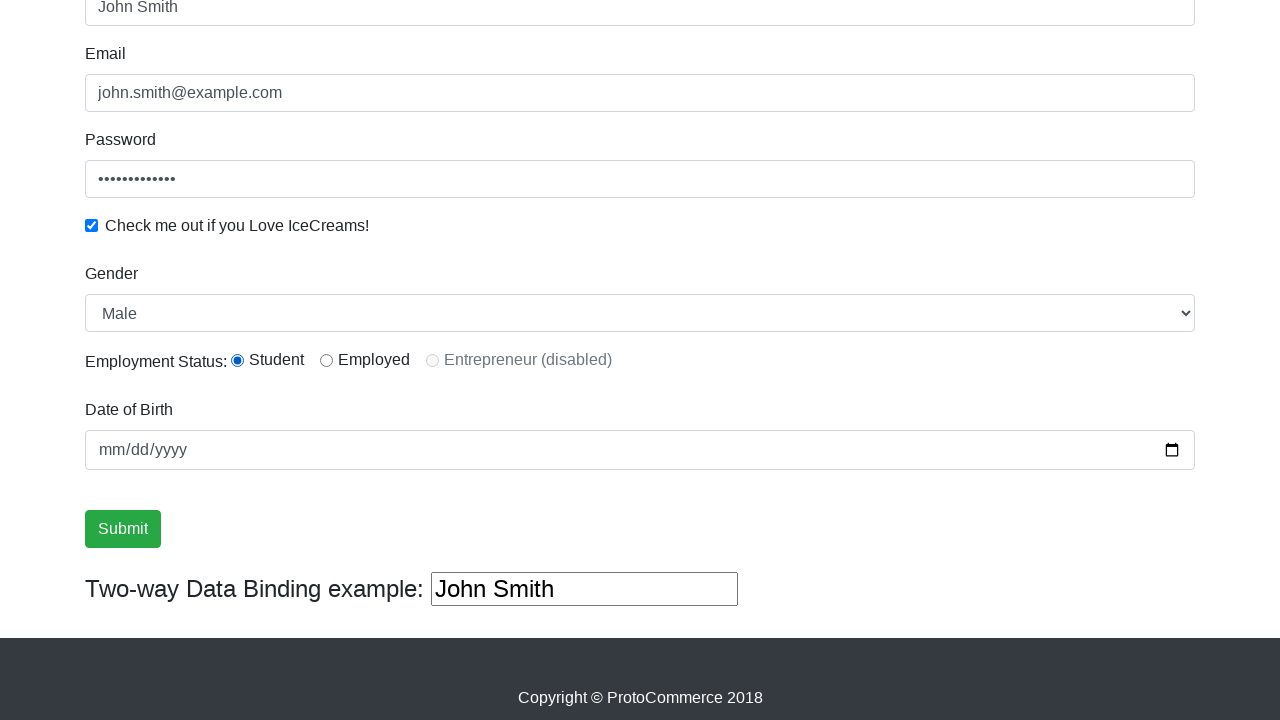

Filled third text input with 'Additional Info' on (//input[@type='text'])[3]
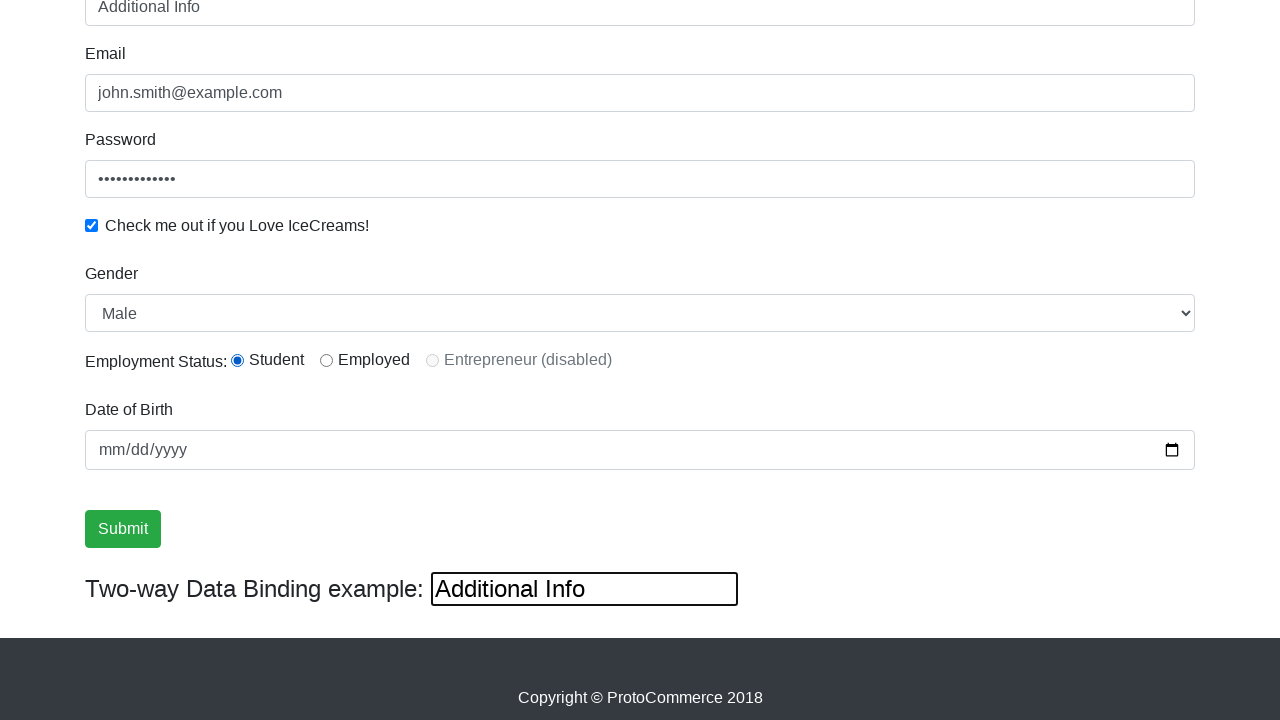

Clicked submit button to submit the form at (123, 529) on xpath=//input[@type='submit']
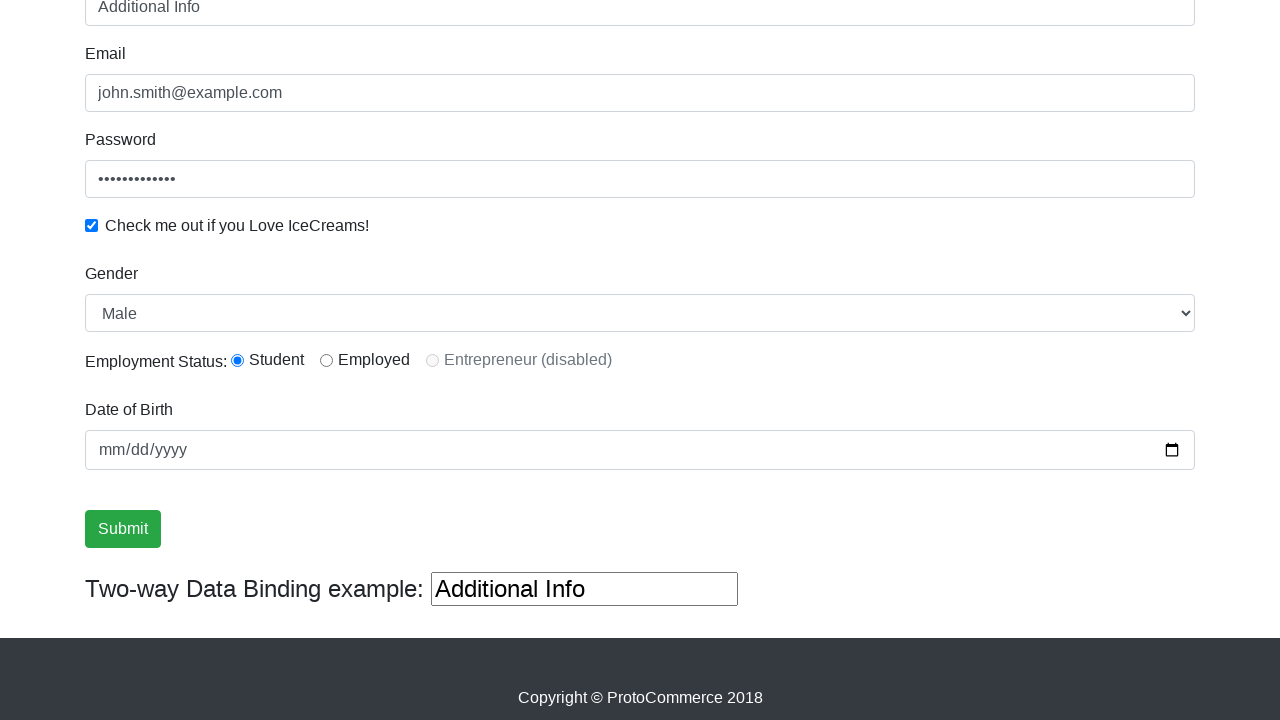

Form submission successful - success message appeared
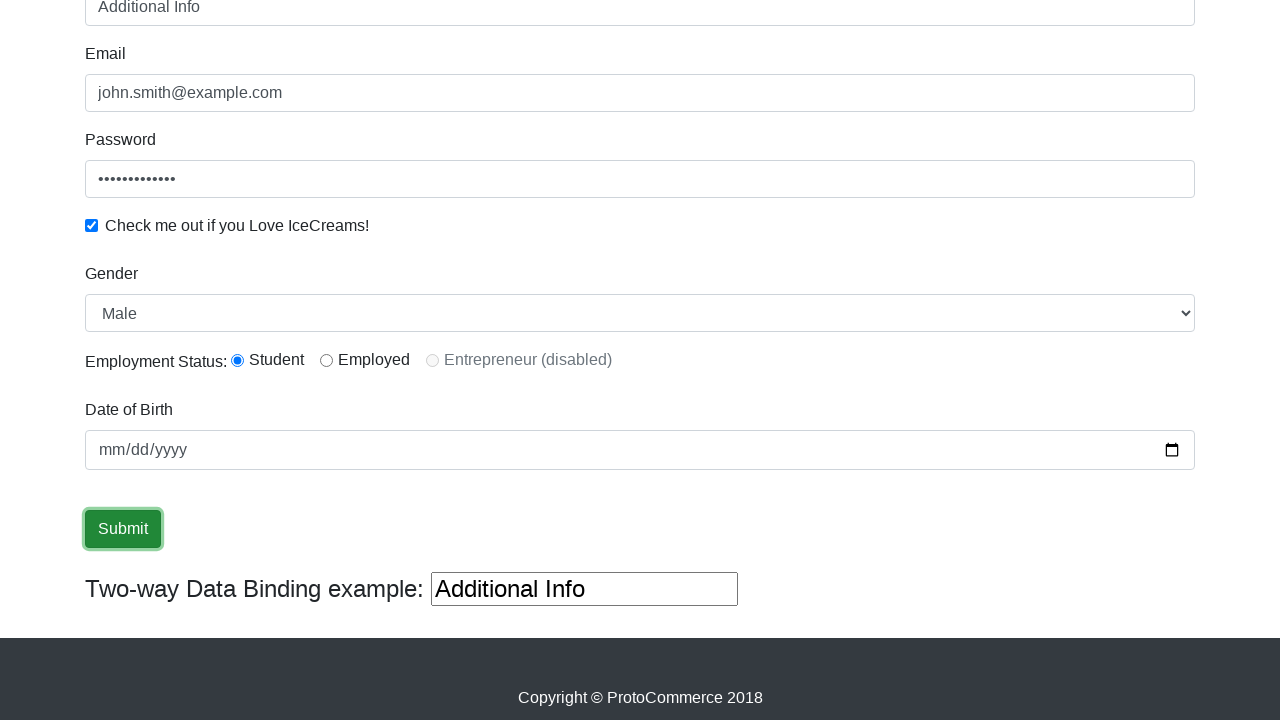

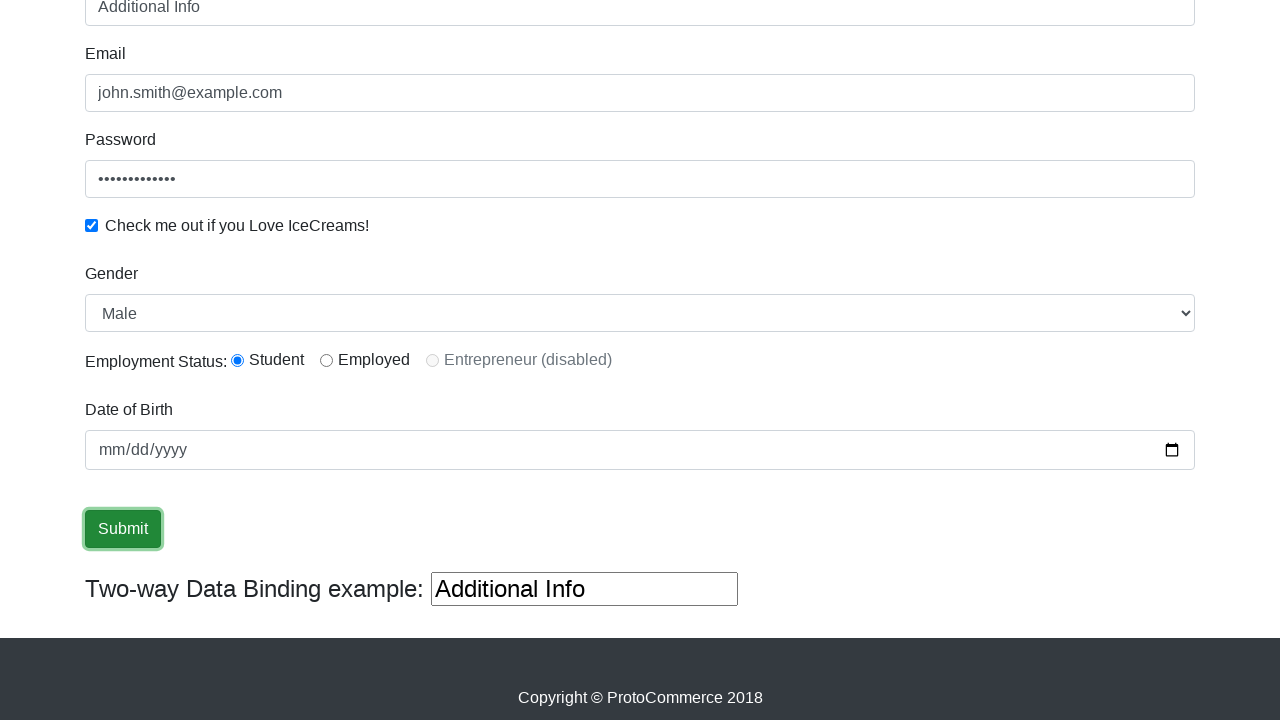